Tests prompt alert popup by entering text and accepting the alert

Starting URL: https://demoqa.com/alerts

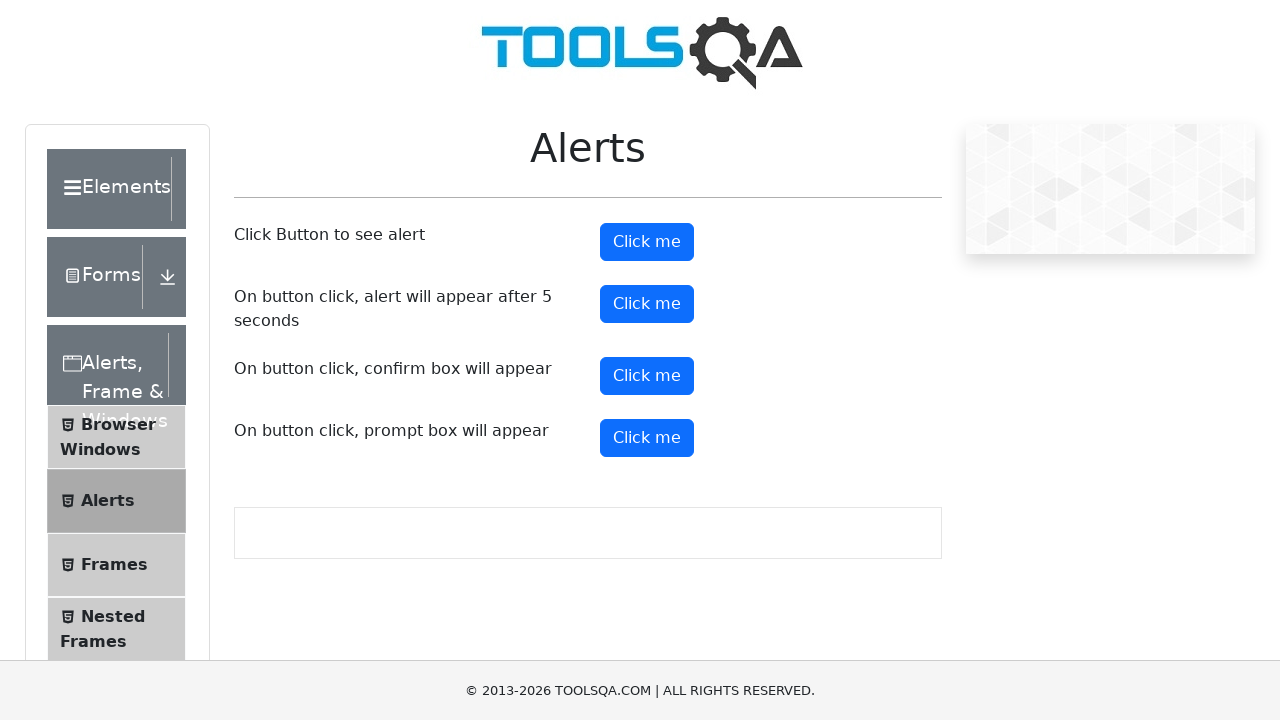

Scrolled down 900 pixels to view the prompt button
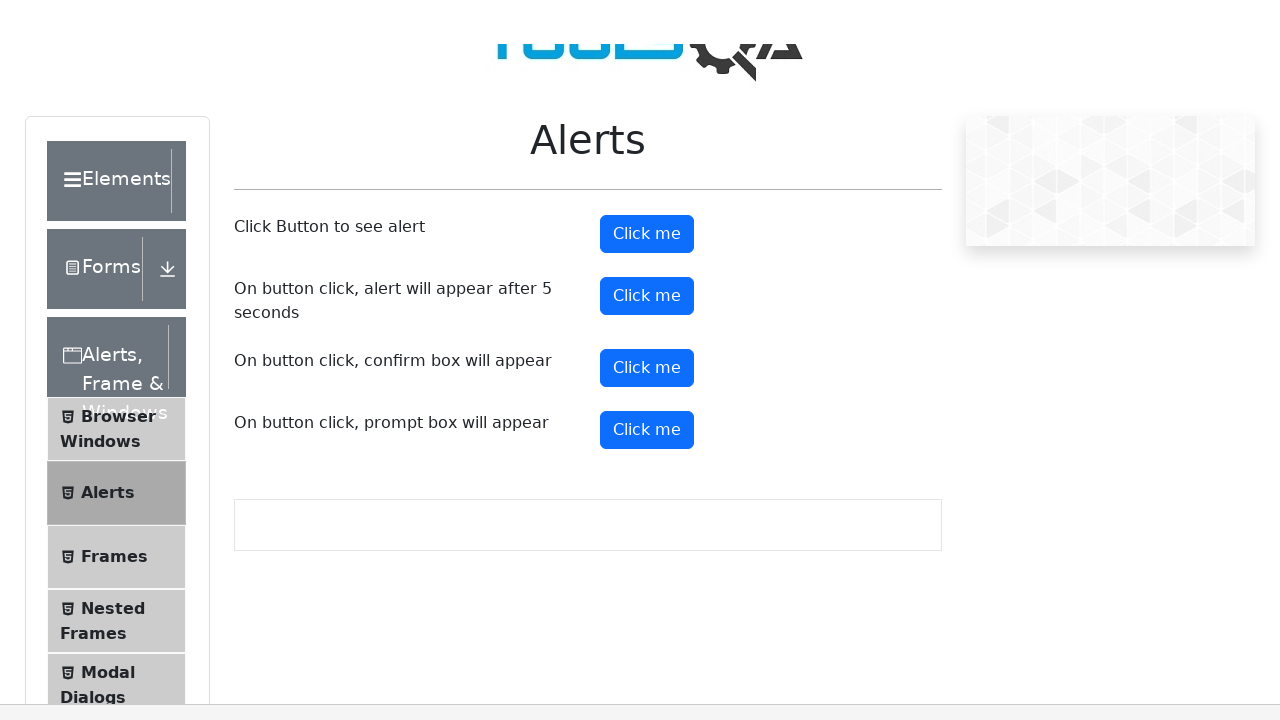

Set up dialog handler to accept prompt with text 'Rajkumar Patil'
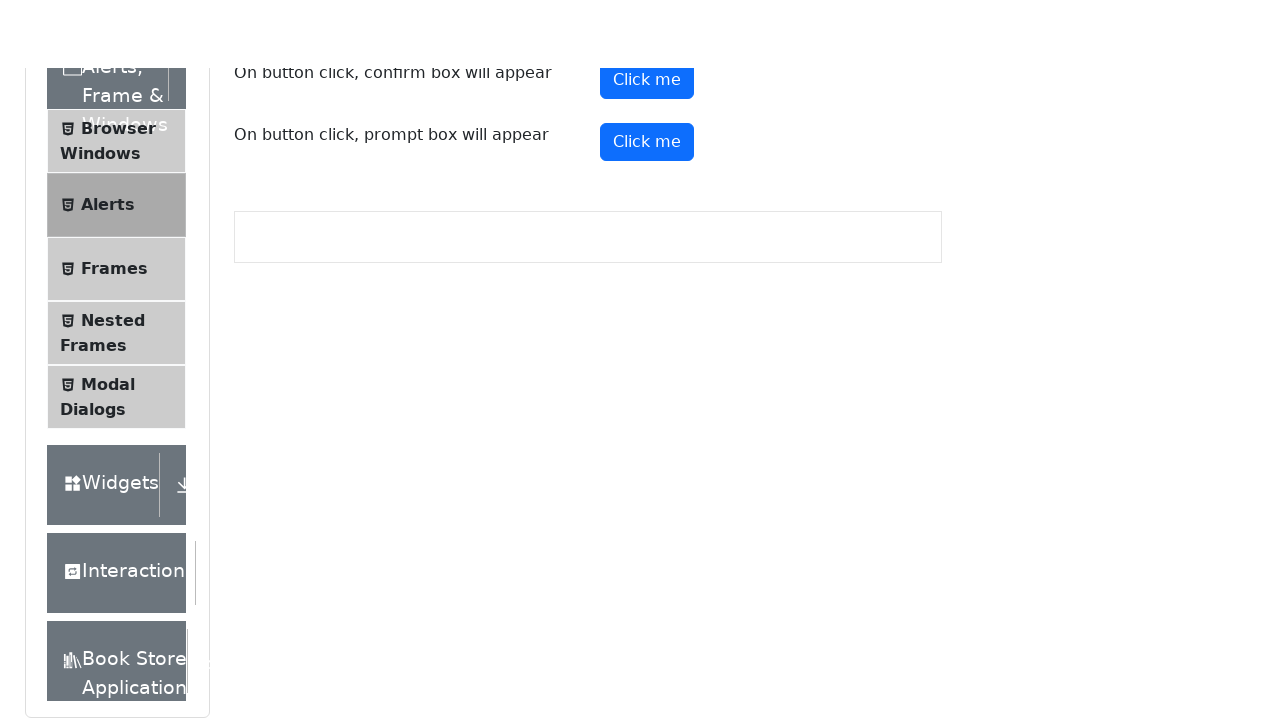

Clicked the prompt button to trigger the alert popup at (647, 44) on #promtButton
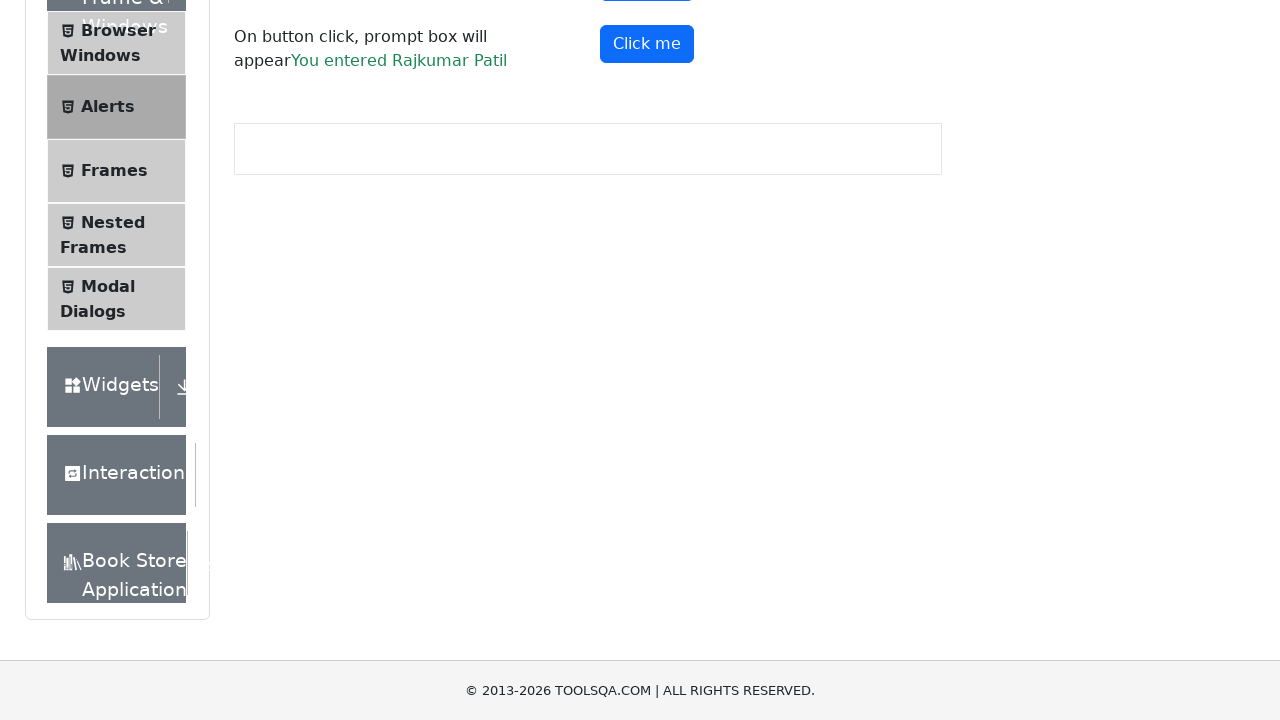

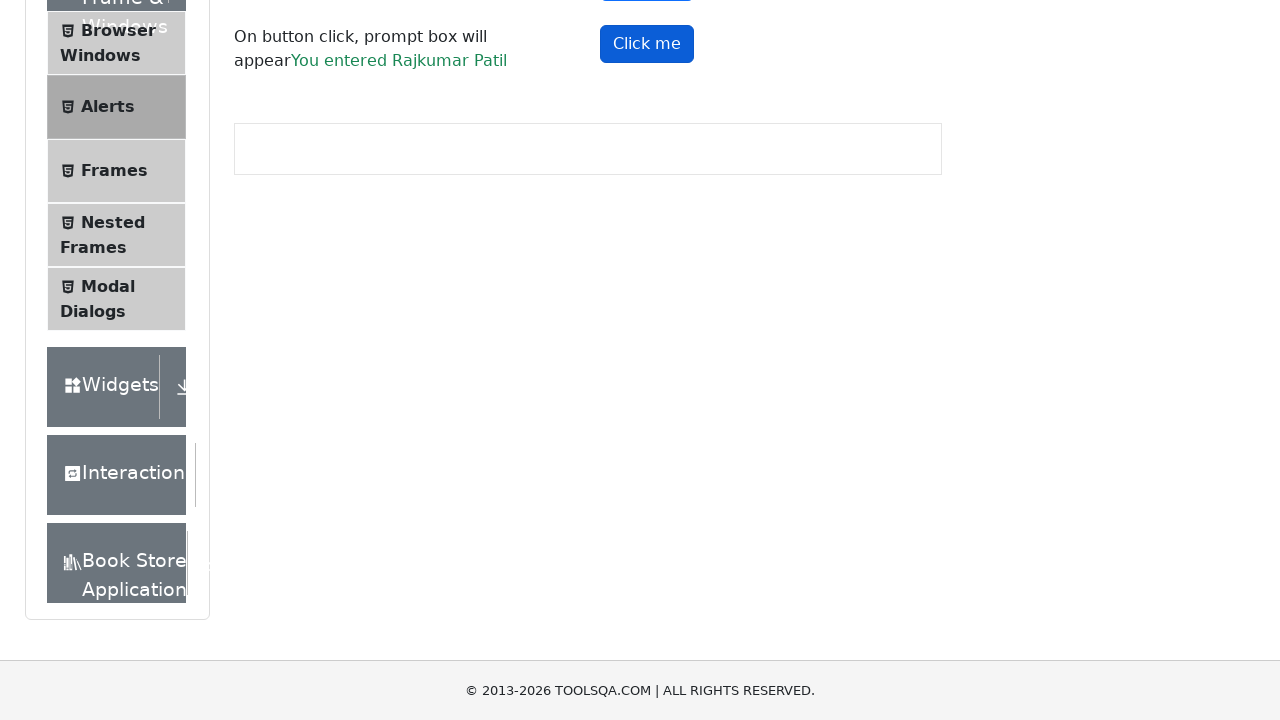